Tests a JavaScript prompt dialog by clicking a button, entering text into the prompt, accepting it, and verifying the entered text is displayed in the result.

Starting URL: https://the-internet.herokuapp.com/javascript_alerts

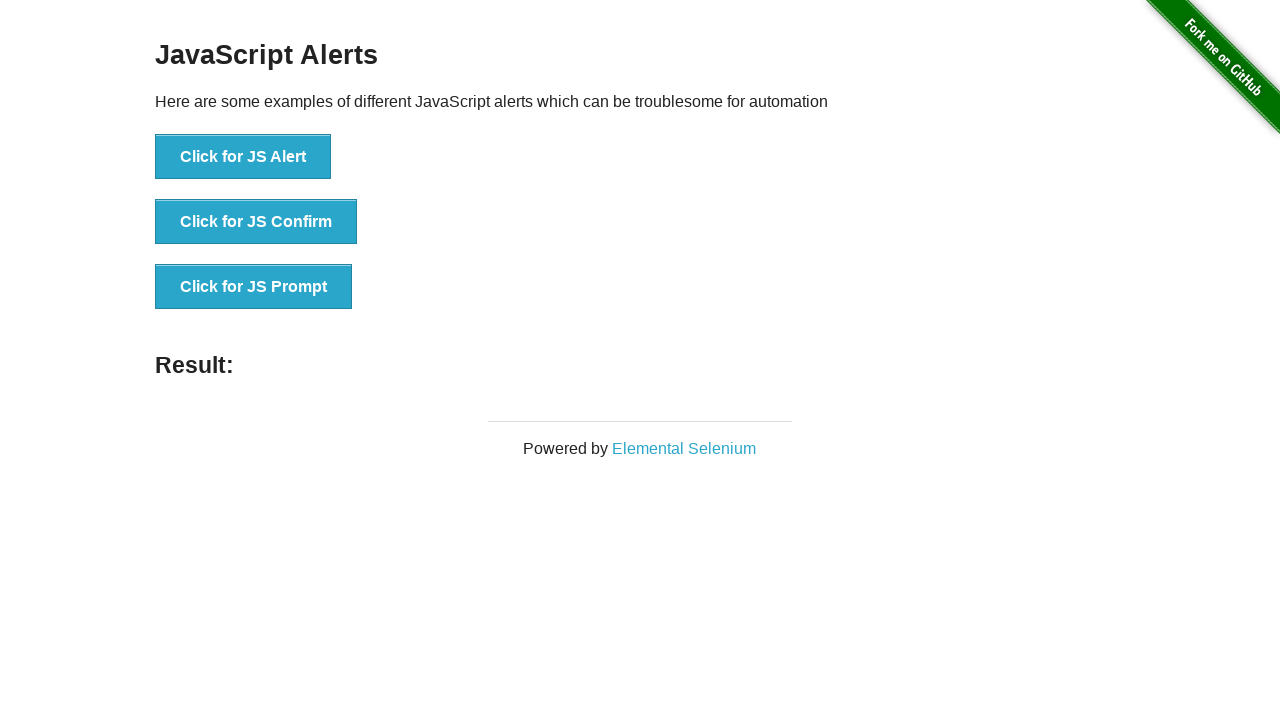

Set up dialog handler to accept prompt with text 'Hello Arooba!'
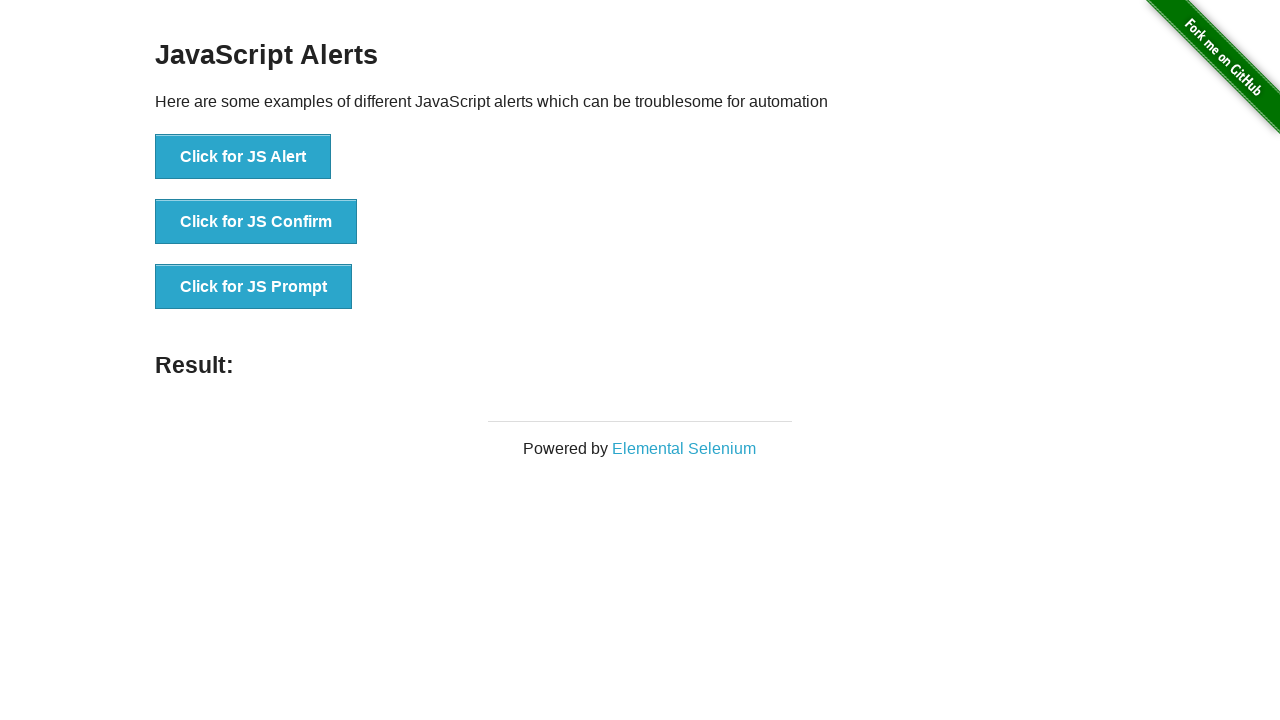

Clicked 'Click for JS Prompt' button to trigger JavaScript prompt dialog at (254, 287) on xpath=//button[text()='Click for JS Prompt']
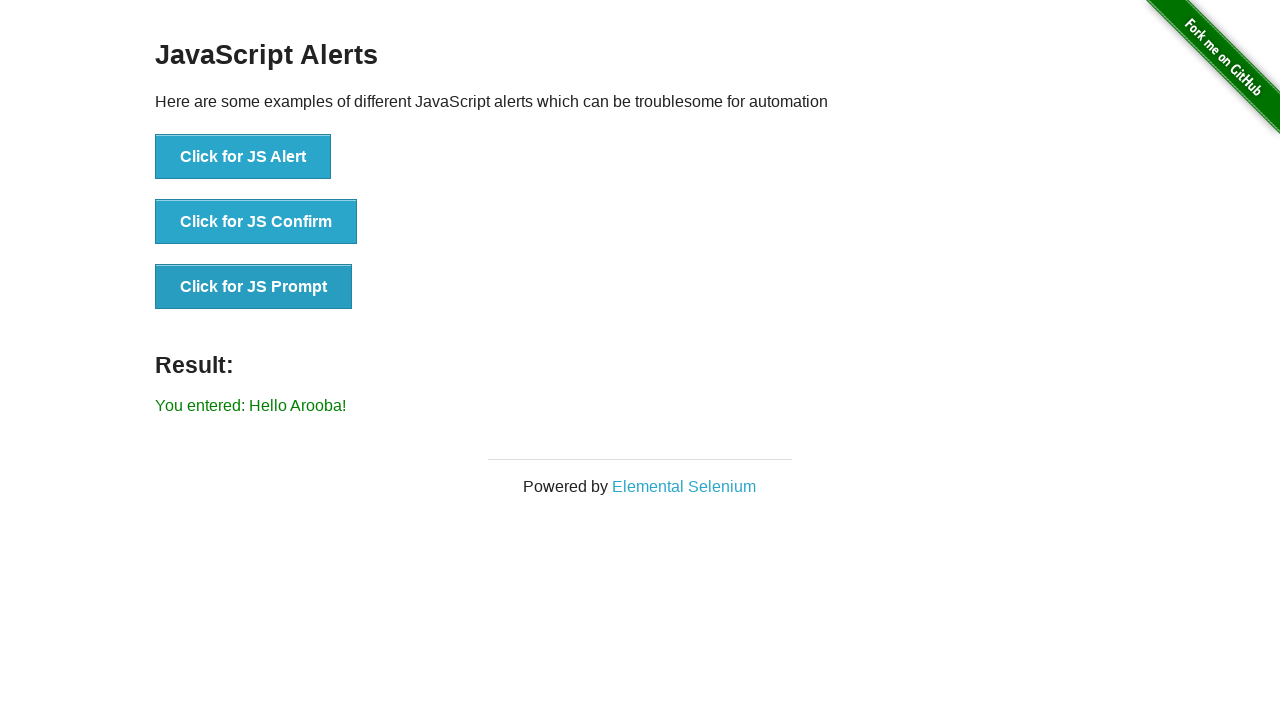

Result message element loaded and is visible
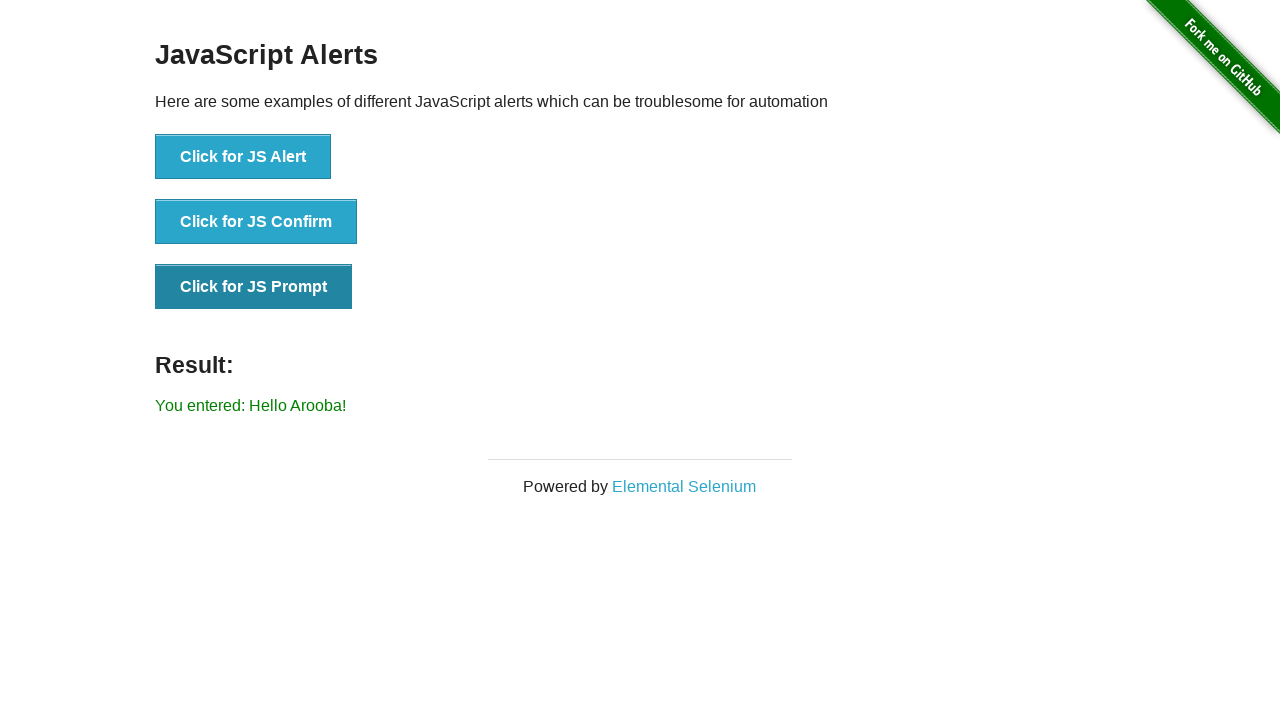

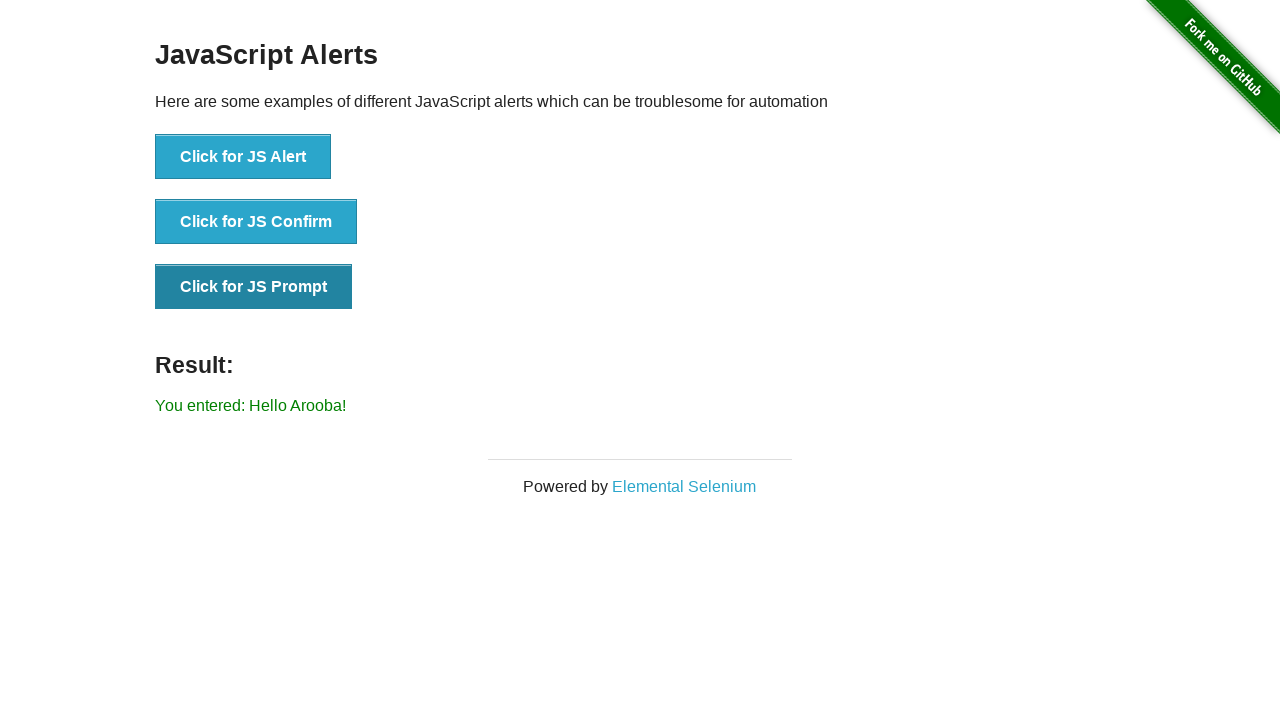